Fills out a practice automation form with personal details including name, email, gender, phone number, date of birth, subjects, hobbies, address, and state/city selection, then submits the form.

Starting URL: https://demoqa.com/automation-practice-form

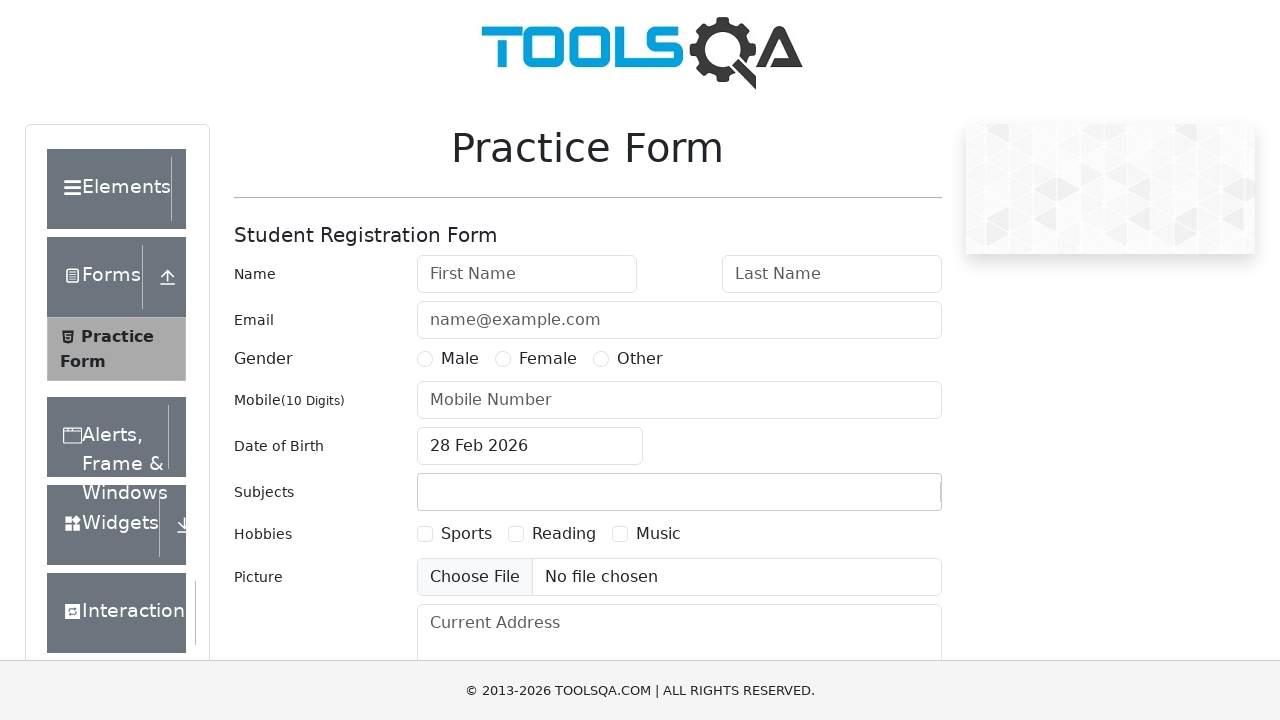

Filled first name field with 'Hulk' on #firstName
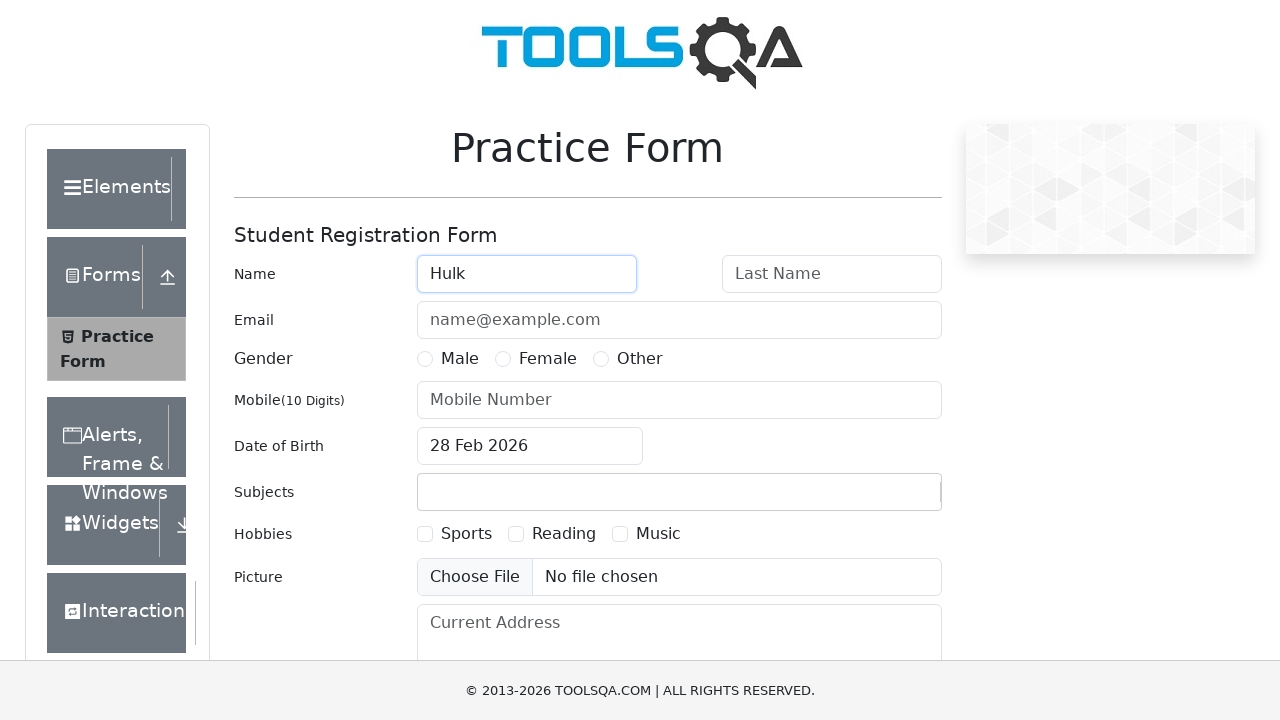

Filled last name field with 'Hogan' on #lastName
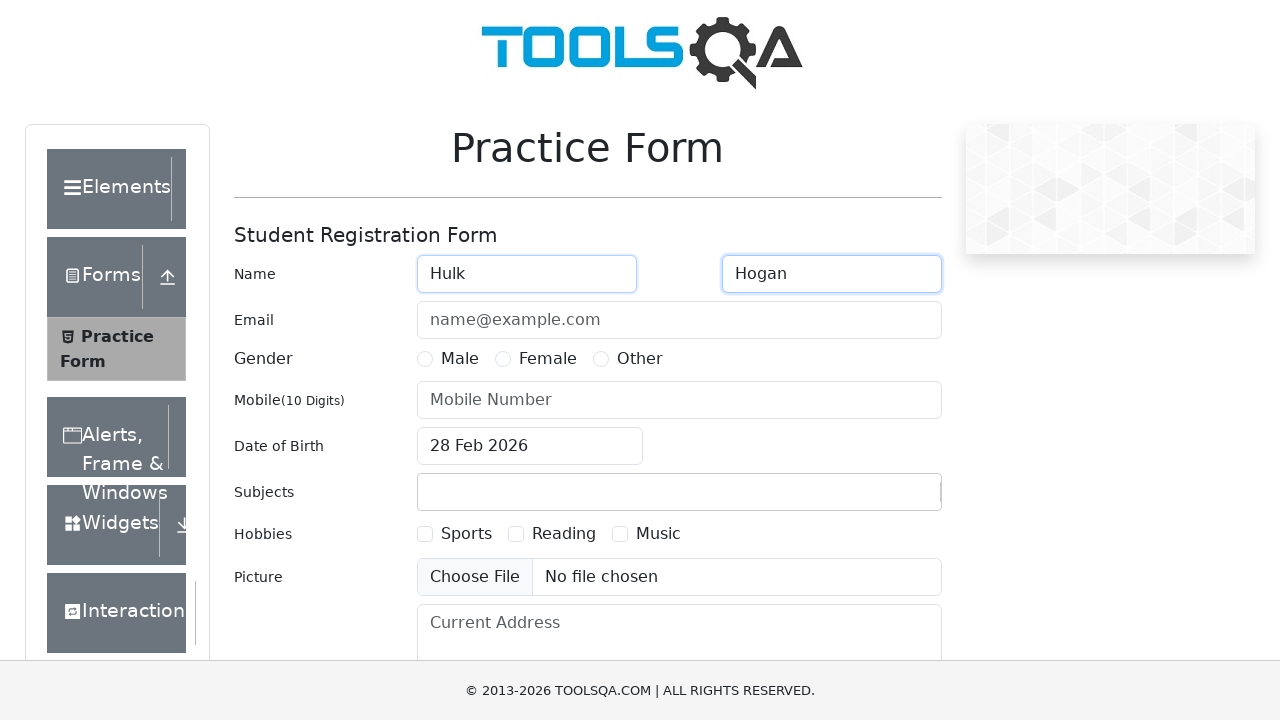

Filled email field with 'hulk@hogan.com' on #userEmail
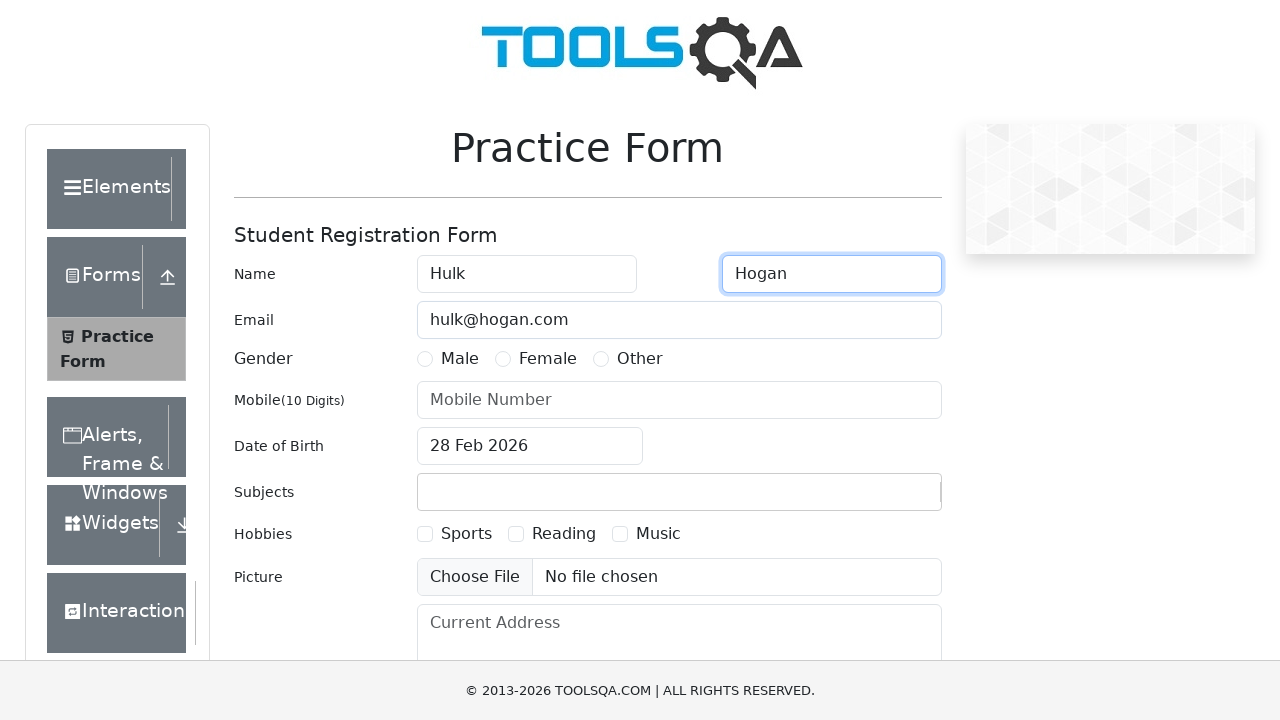

Selected Male gender option at (460, 359) on #genterWrapper >> text=Male
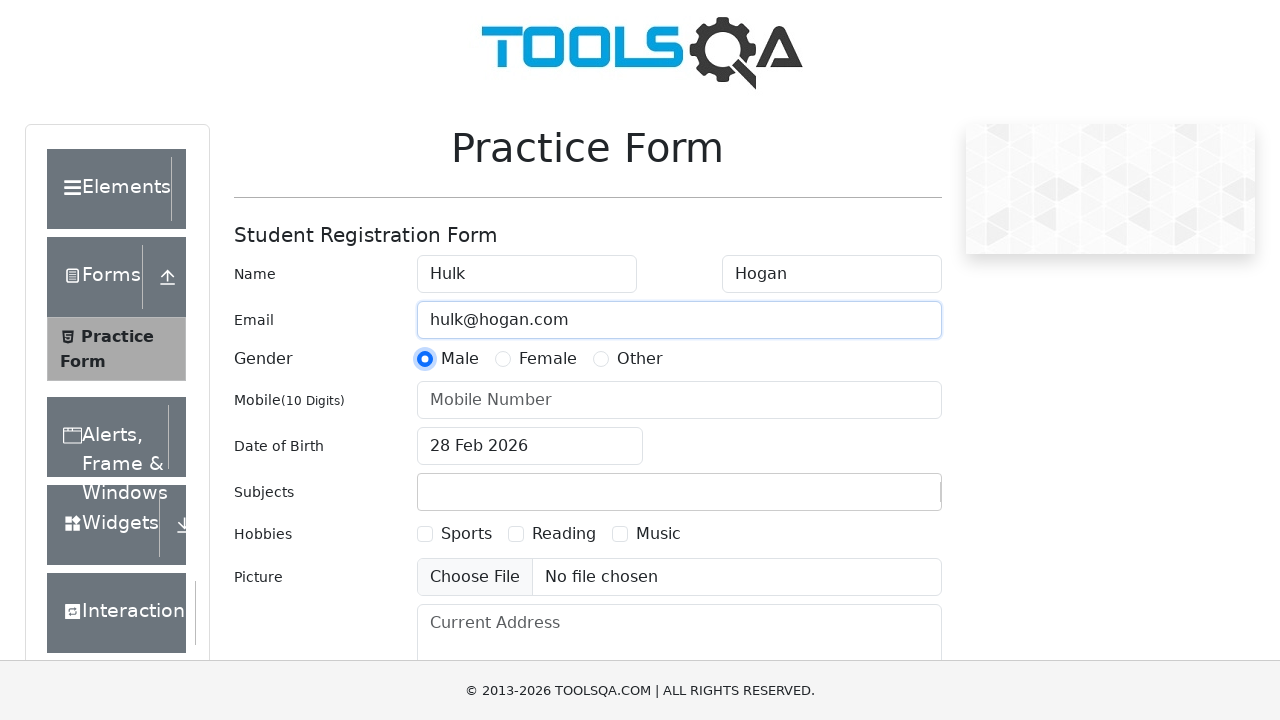

Filled phone number field with '1655783317' on #userNumber
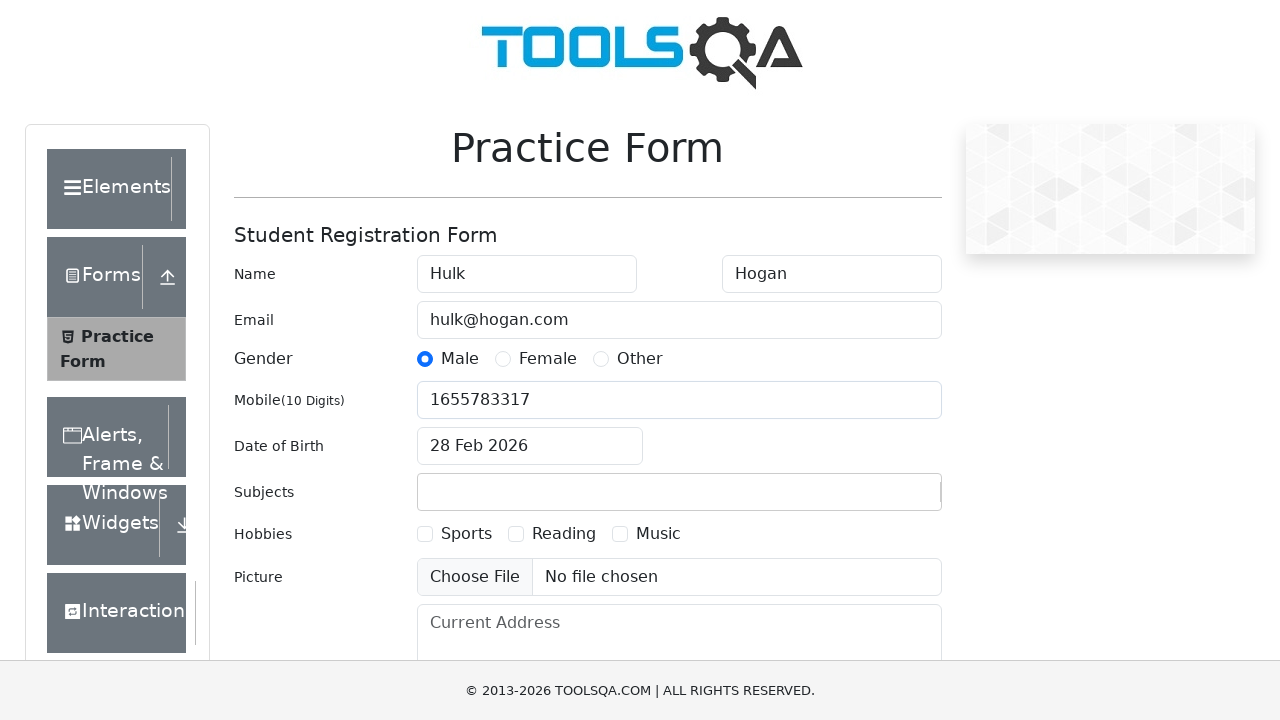

Clicked date of birth input to open datepicker at (530, 446) on #dateOfBirthInput
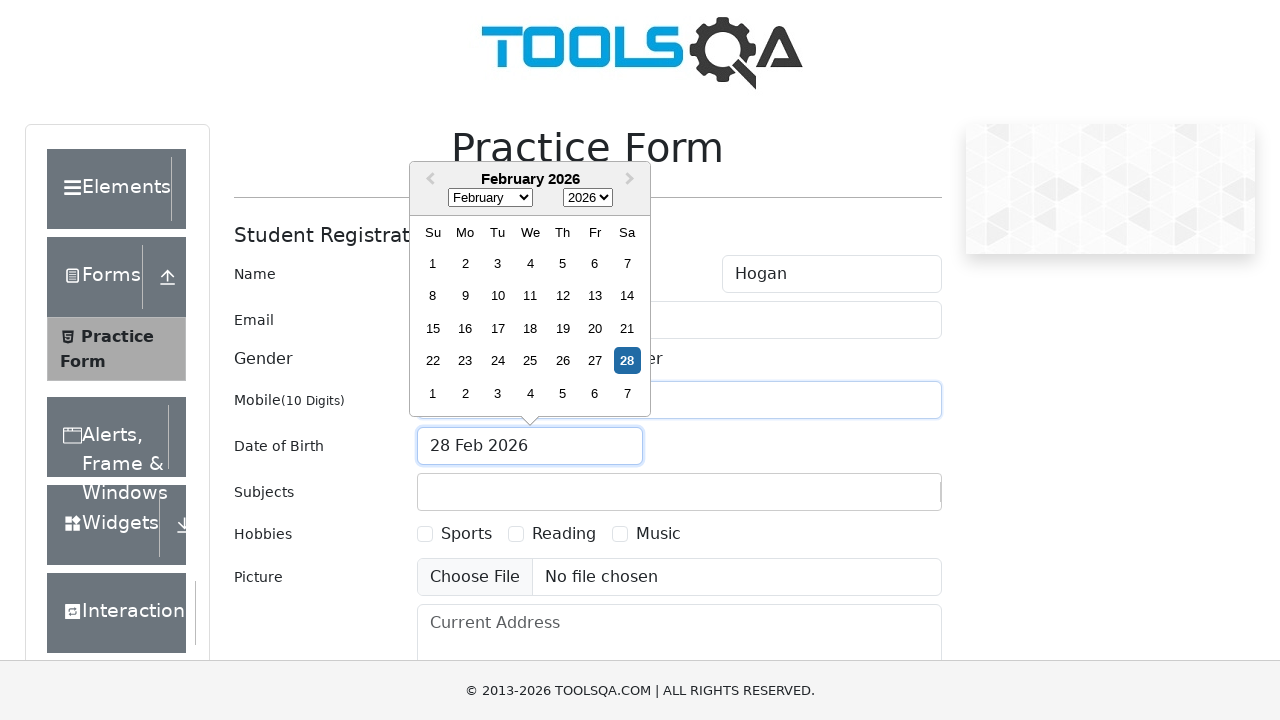

Selected August from month dropdown on .react-datepicker__month-select
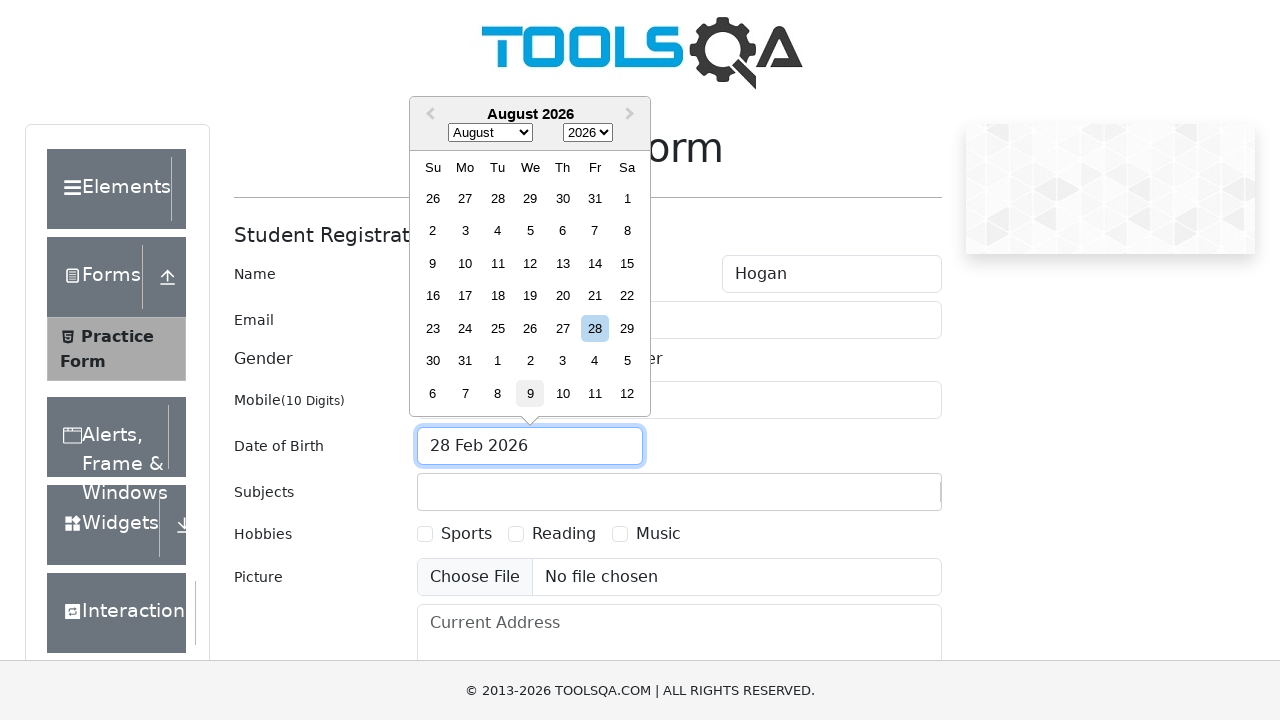

Selected 1953 from year dropdown on .react-datepicker__year-select
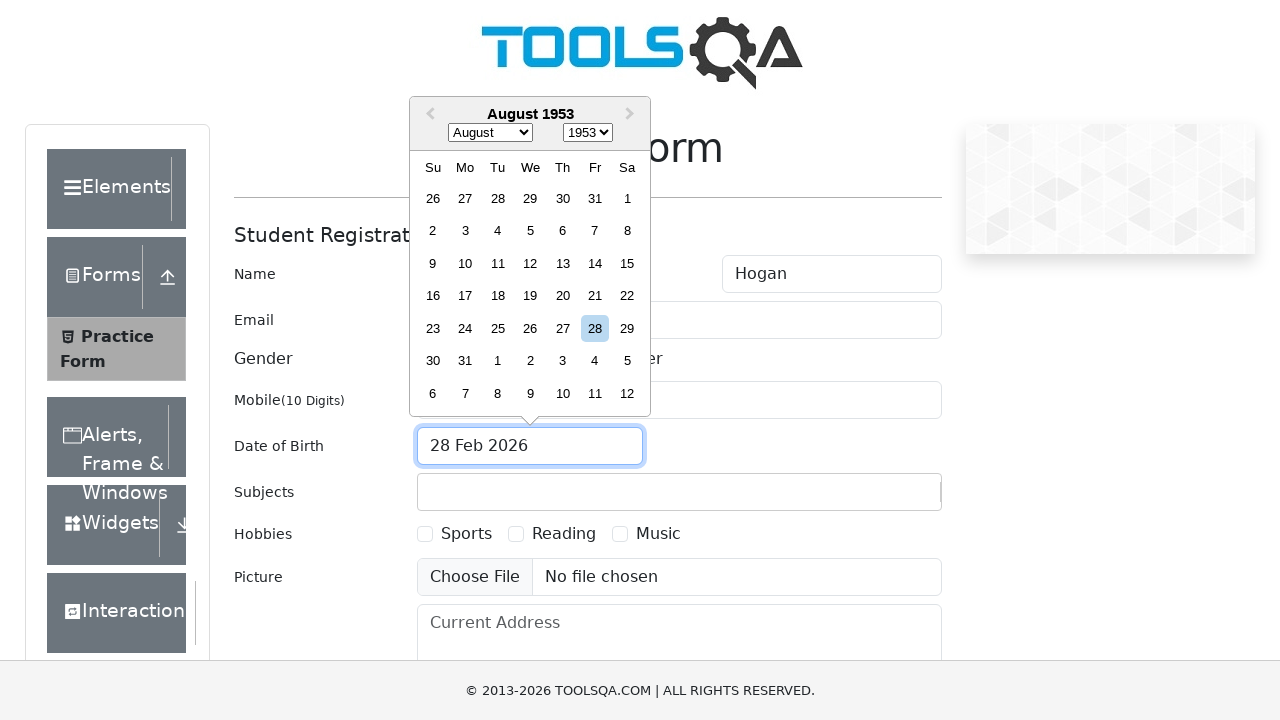

Selected day 11 from date picker at (498, 263) on .react-datepicker__day--011:not(.react-datepicker__day--outside-month)
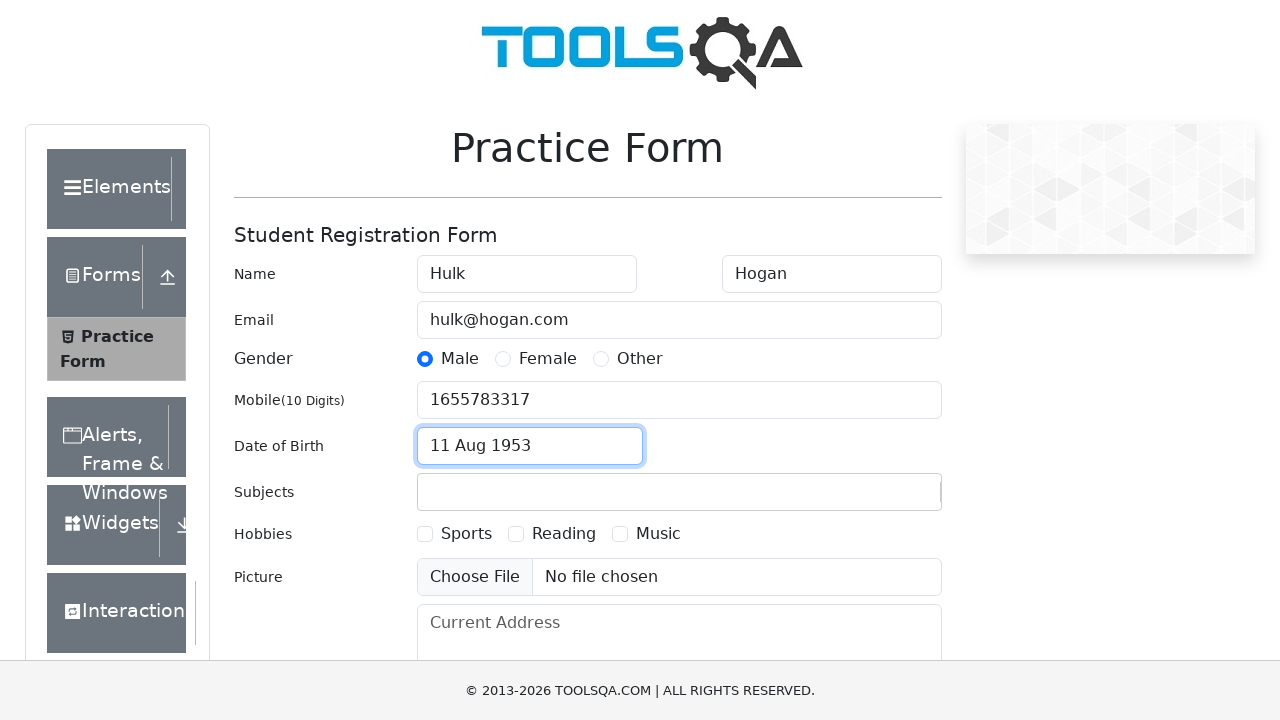

Filled subjects input with 'Arts' on #subjectsInput
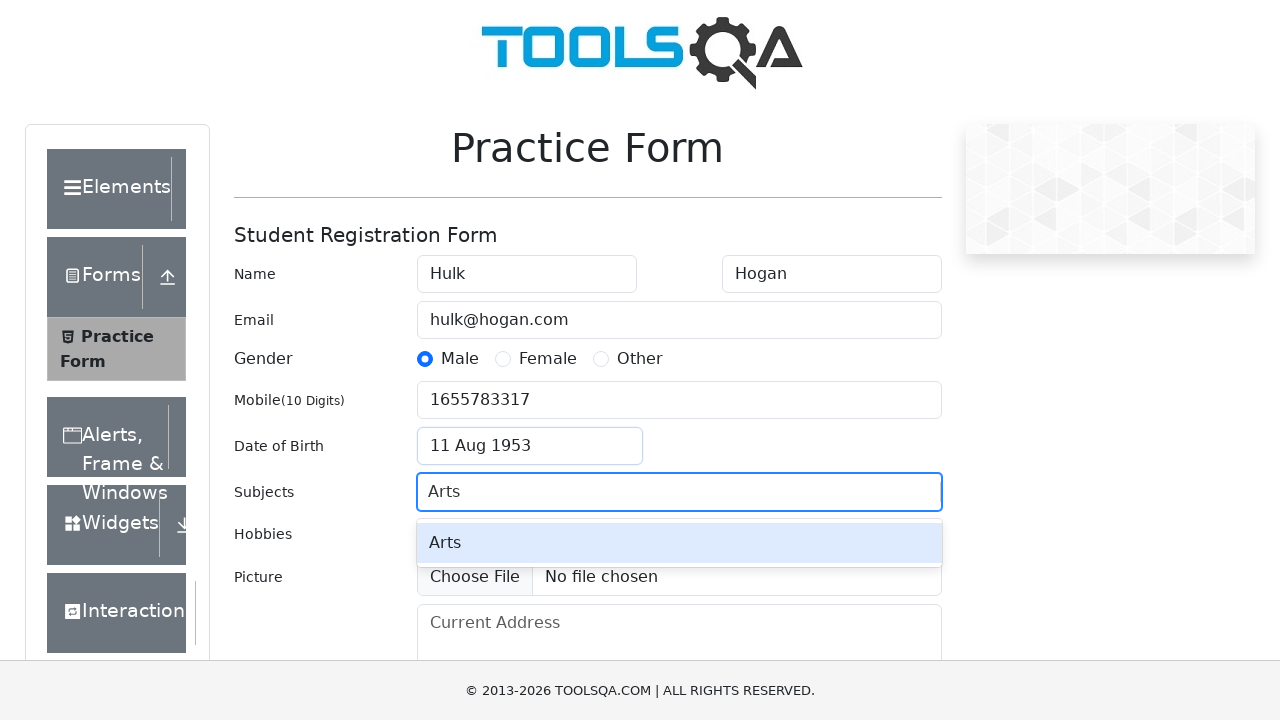

Pressed Enter to confirm Arts subject selection on #subjectsInput
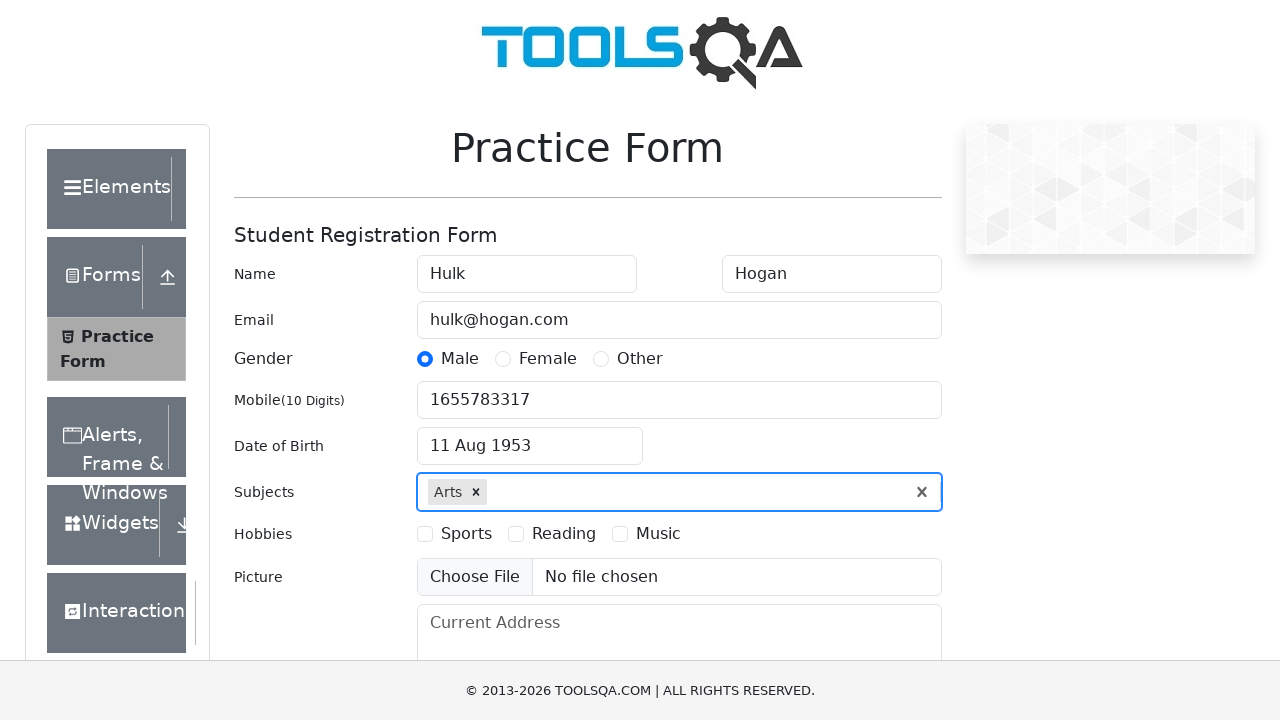

Selected Sports hobby checkbox at (466, 534) on text=Sports
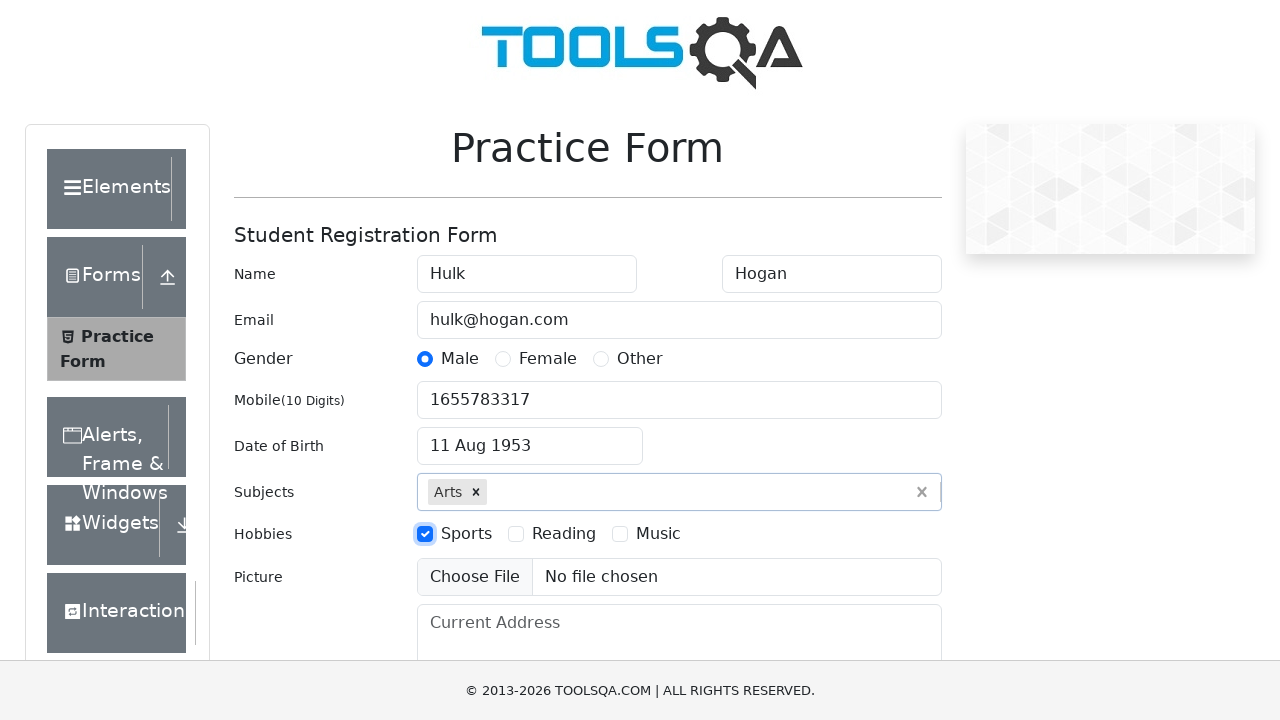

Filled current address with 'Beverly Hills 90210' on #currentAddress
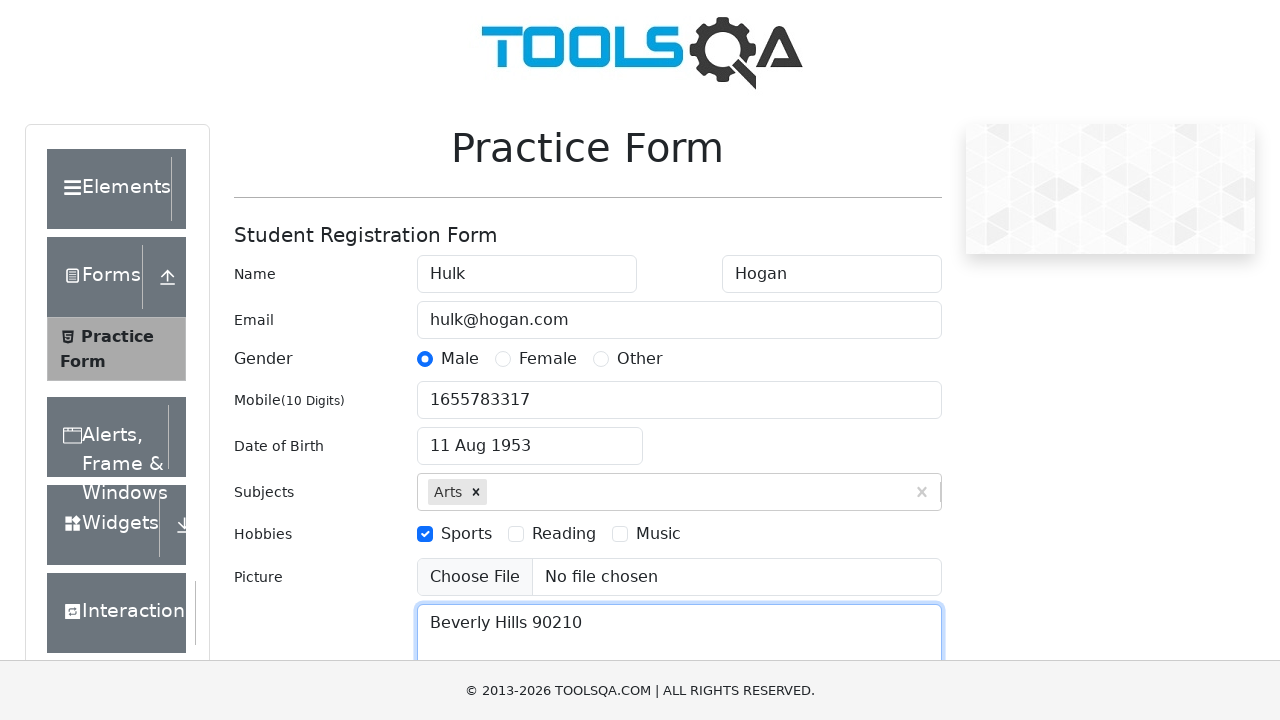

Filled state input with 'Uttar Pradesh' on #react-select-3-input
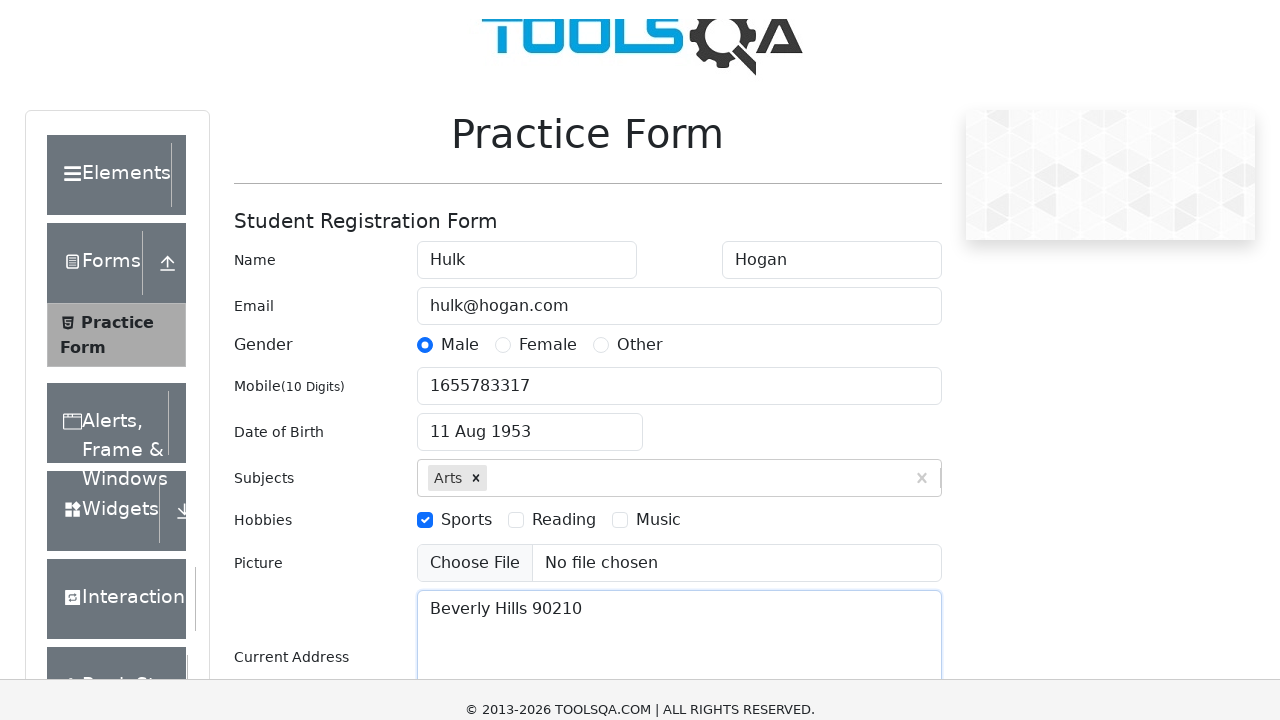

Pressed Enter to confirm Uttar Pradesh state selection on #react-select-3-input
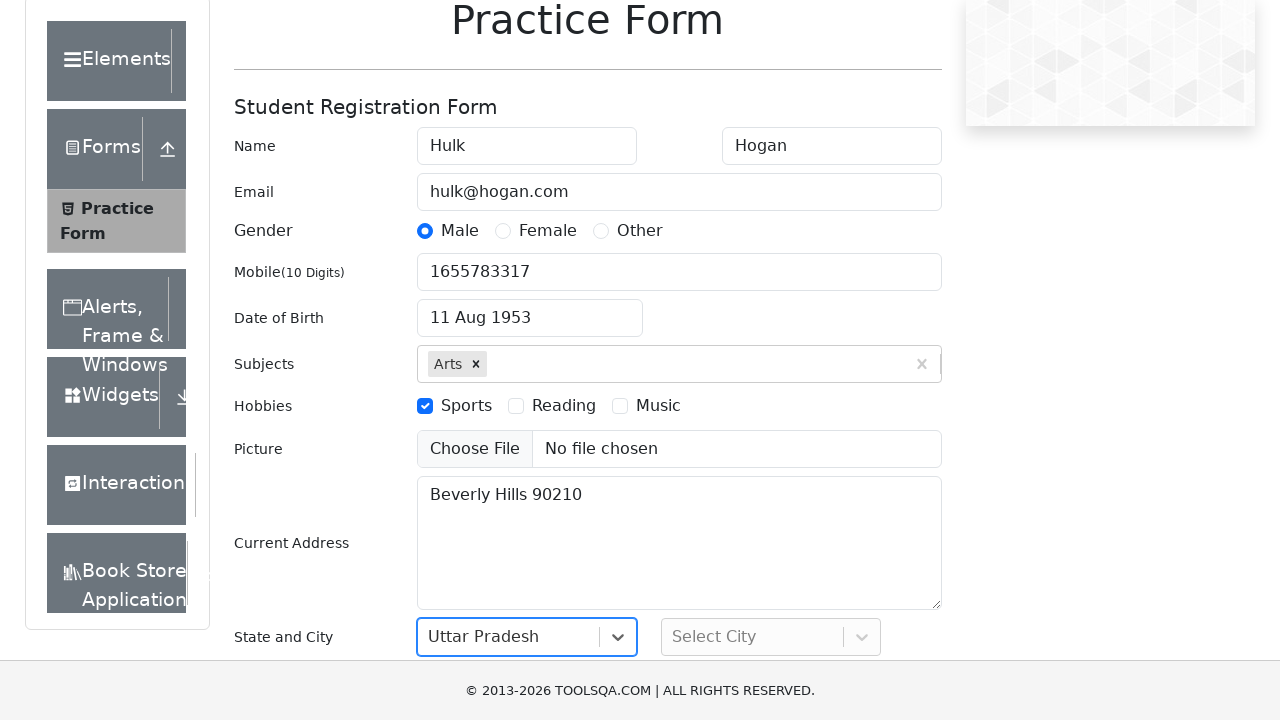

Filled city input with 'Agra' on #react-select-4-input
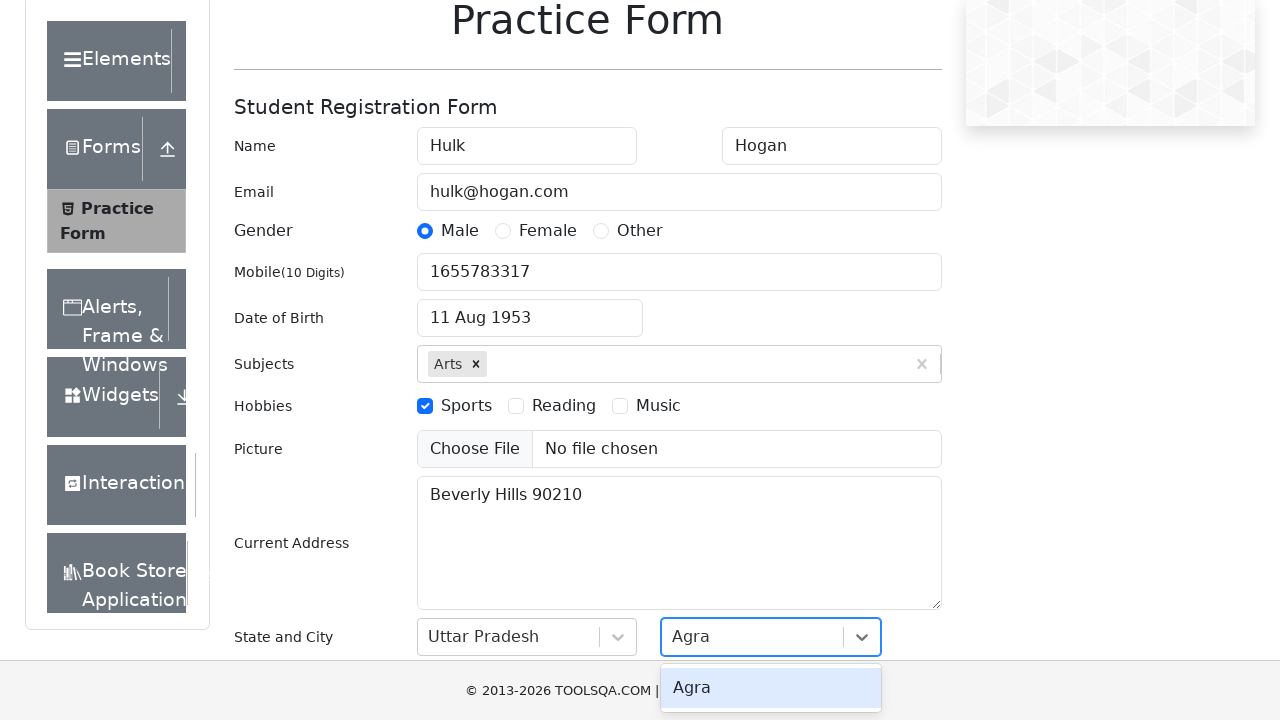

Pressed Enter to confirm Agra city selection on #react-select-4-input
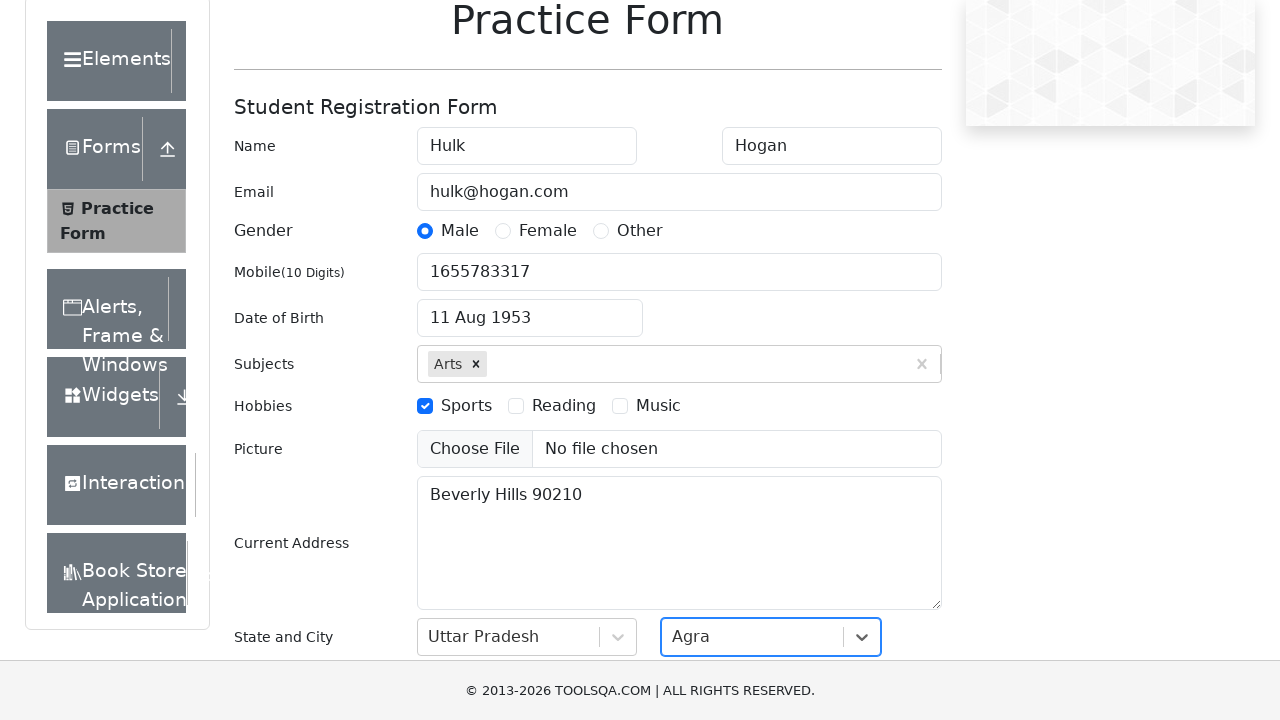

Clicked submit button to submit the form at (885, 499) on #submit
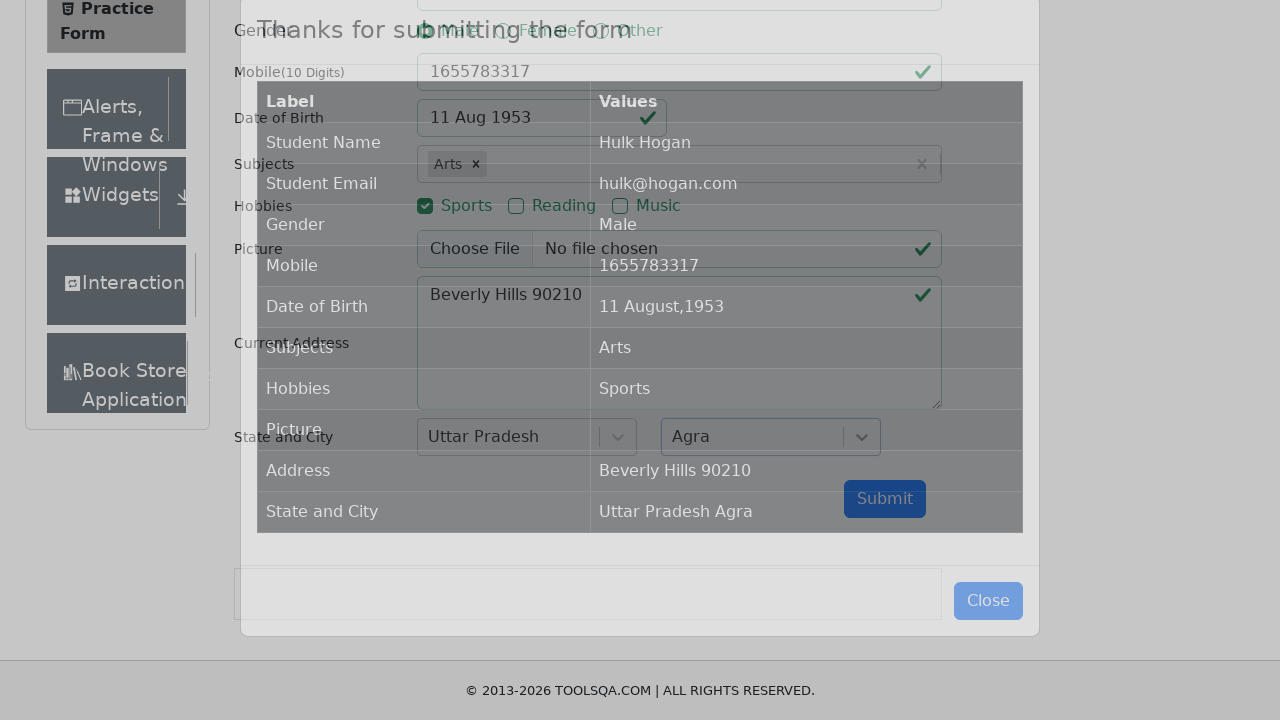

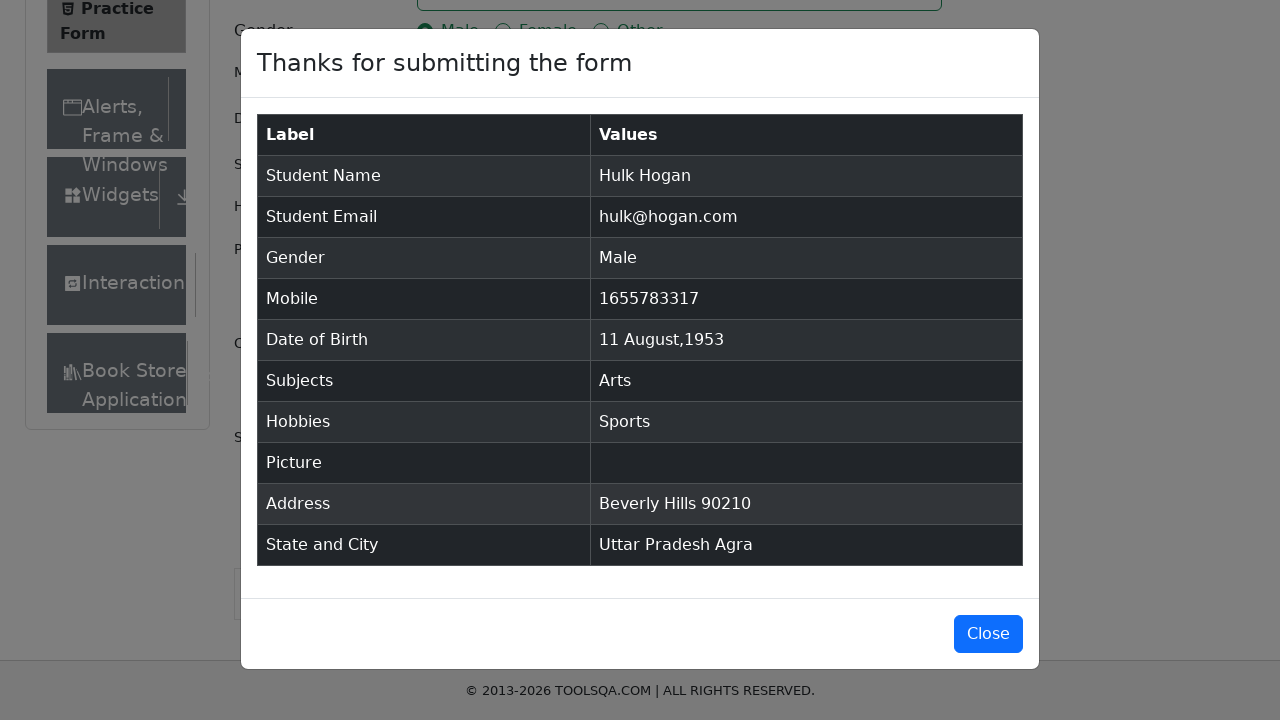